Clicks on the second radio button using XPath selector

Starting URL: https://rahulshettyacademy.com/AutomationPractice/

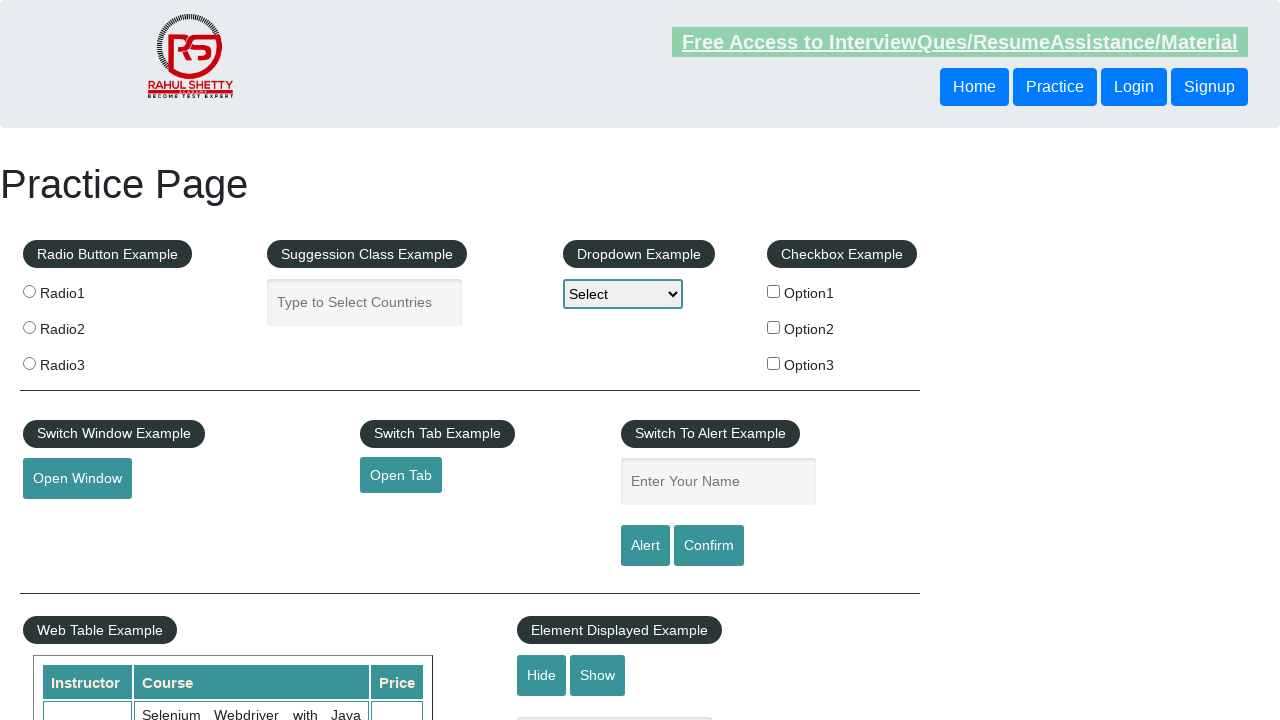

Clicked the second radio button using XPath selector at (29, 327) on xpath=//input[@value='radio2']
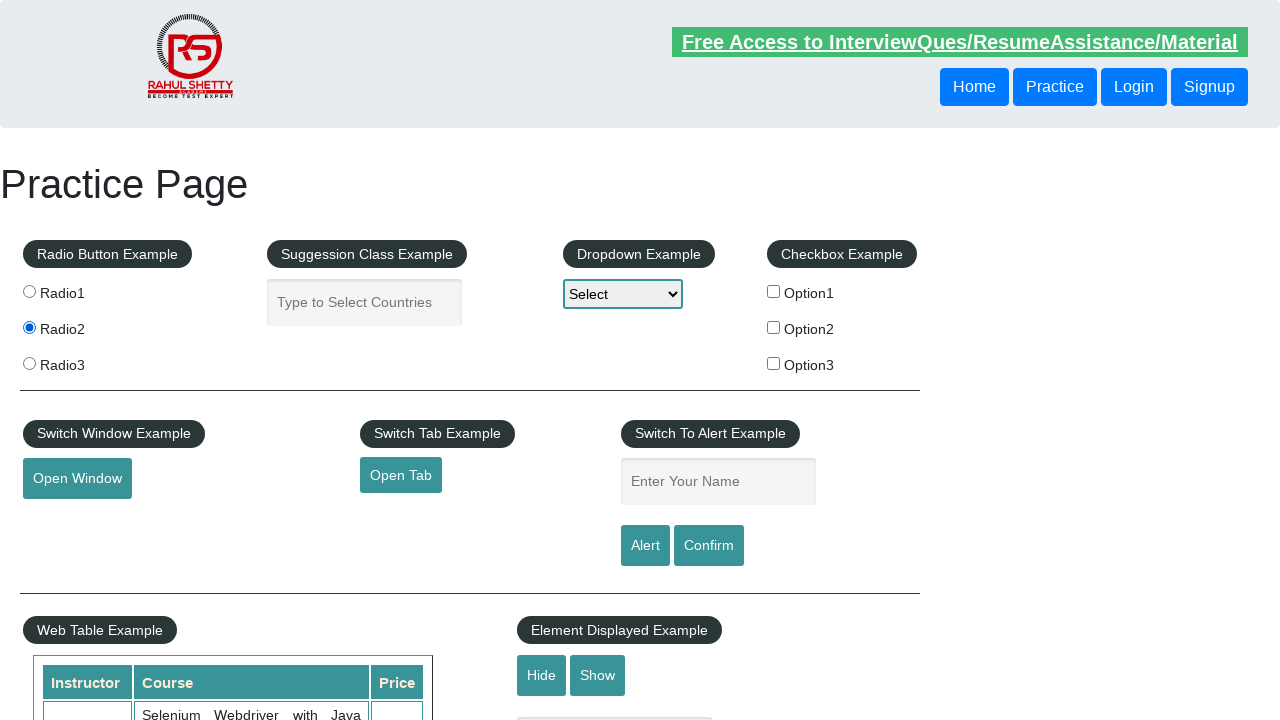

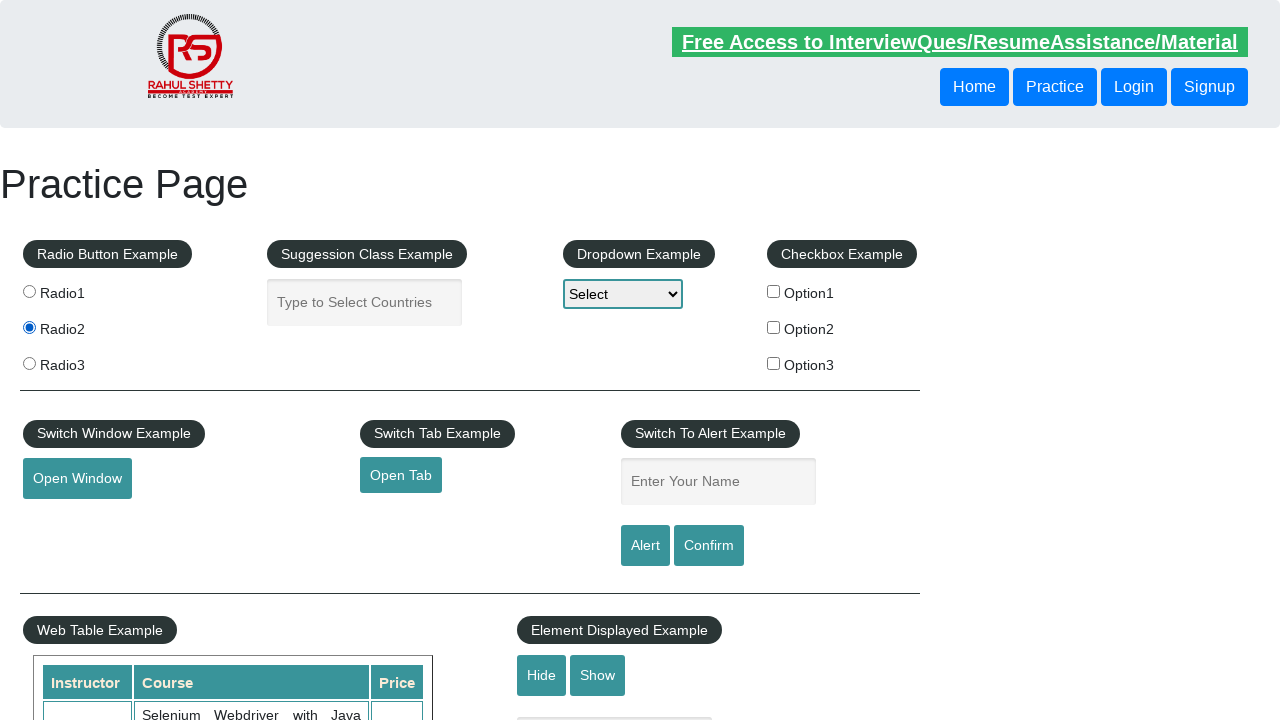